Tests clicking a button with a dynamic ID on the UI Test Automation Playground site, verifying that the button can be located by CSS selector regardless of its changing ID.

Starting URL: http://uitestingplayground.com/dynamicid

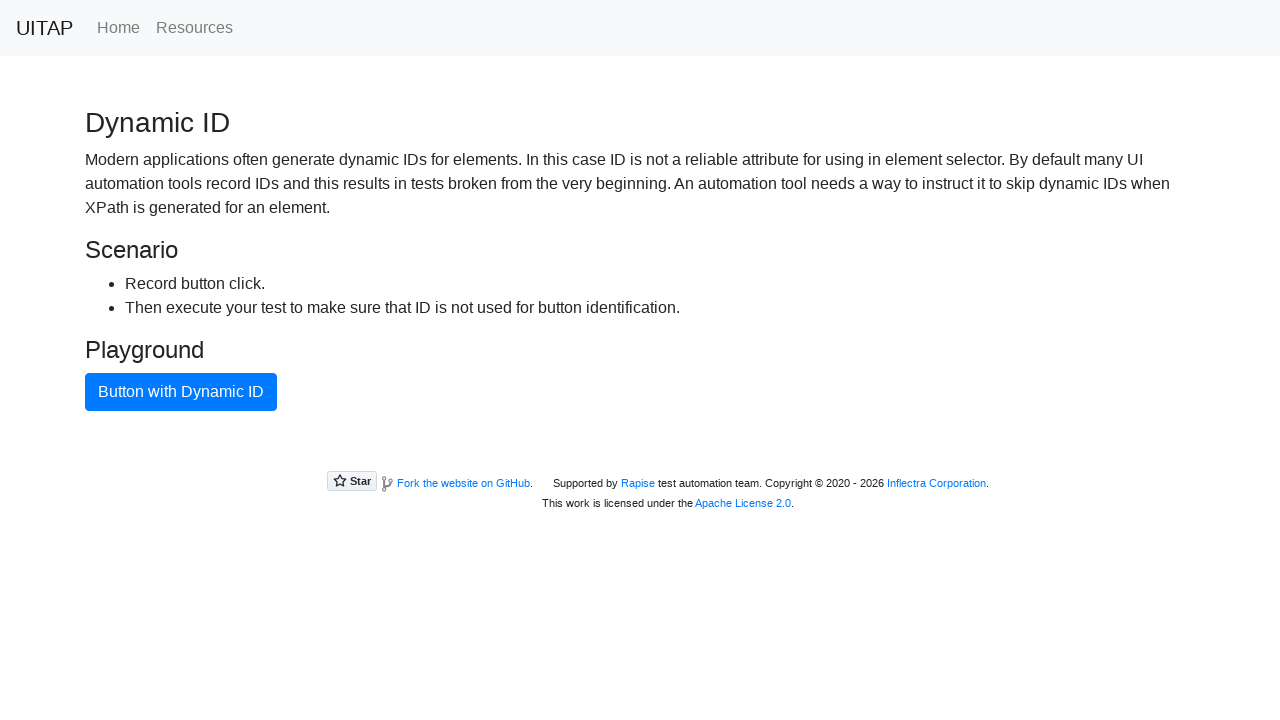

Waited for button with class 'btn' to be visible (iteration 1)
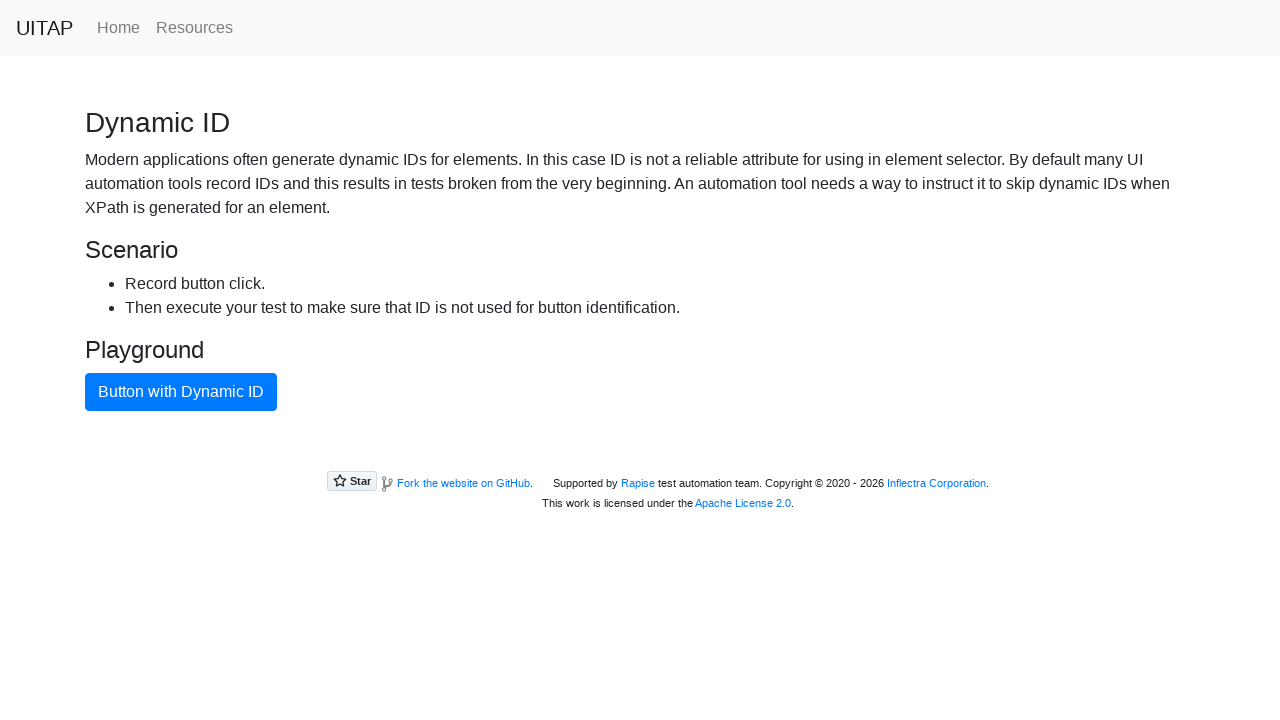

Pressed Enter key on button with dynamic ID (iteration 1) on .btn
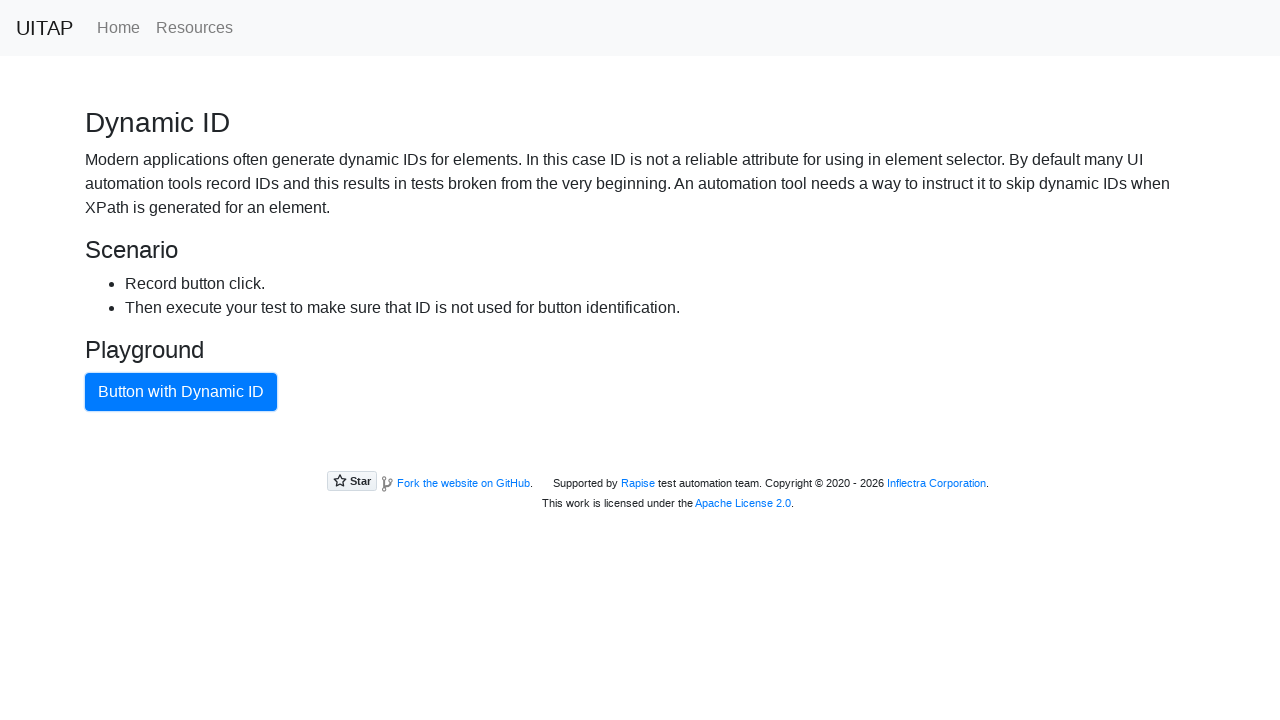

Reloaded page to generate new dynamic button ID
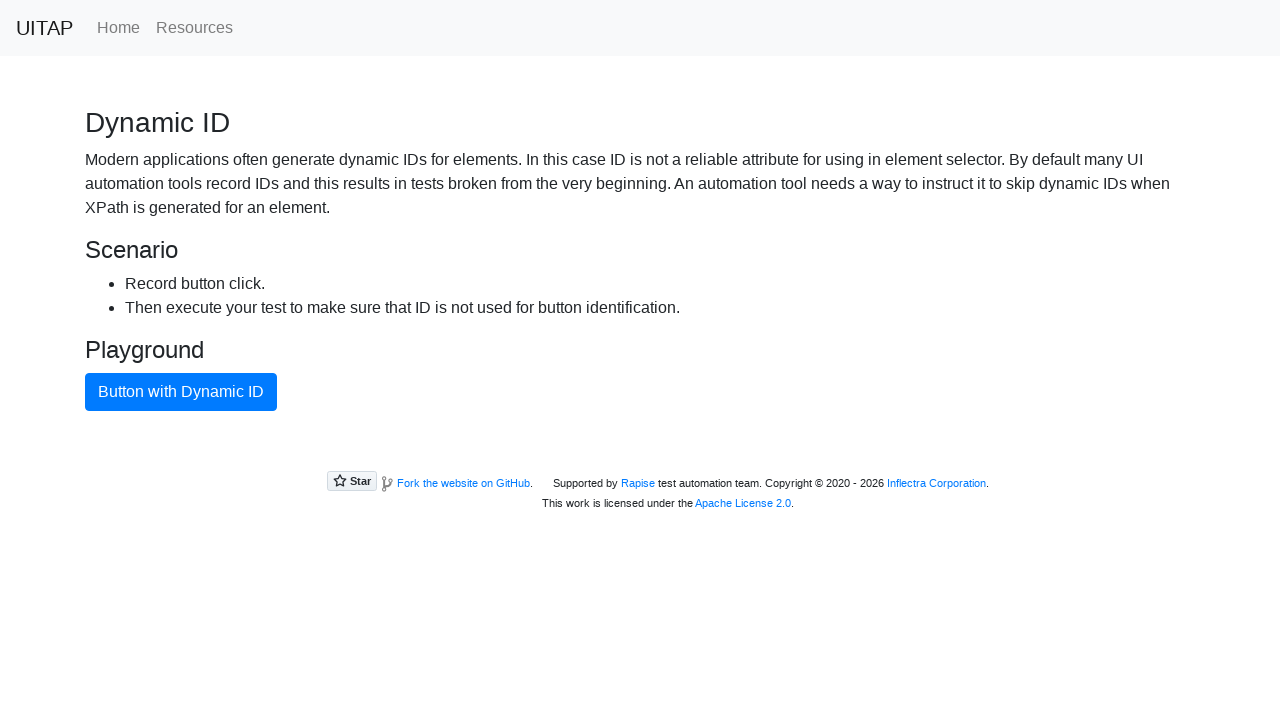

Waited for button with class 'btn' to be visible (iteration 2)
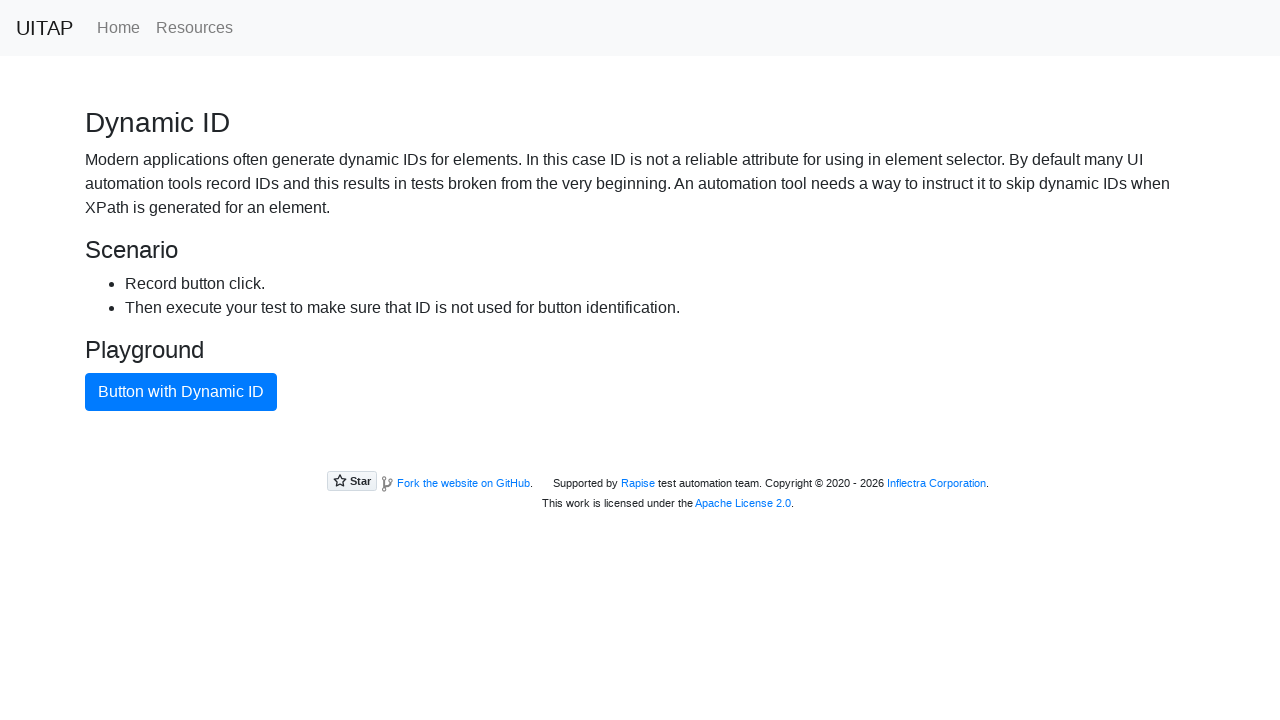

Pressed Enter key on button with dynamic ID (iteration 2) on .btn
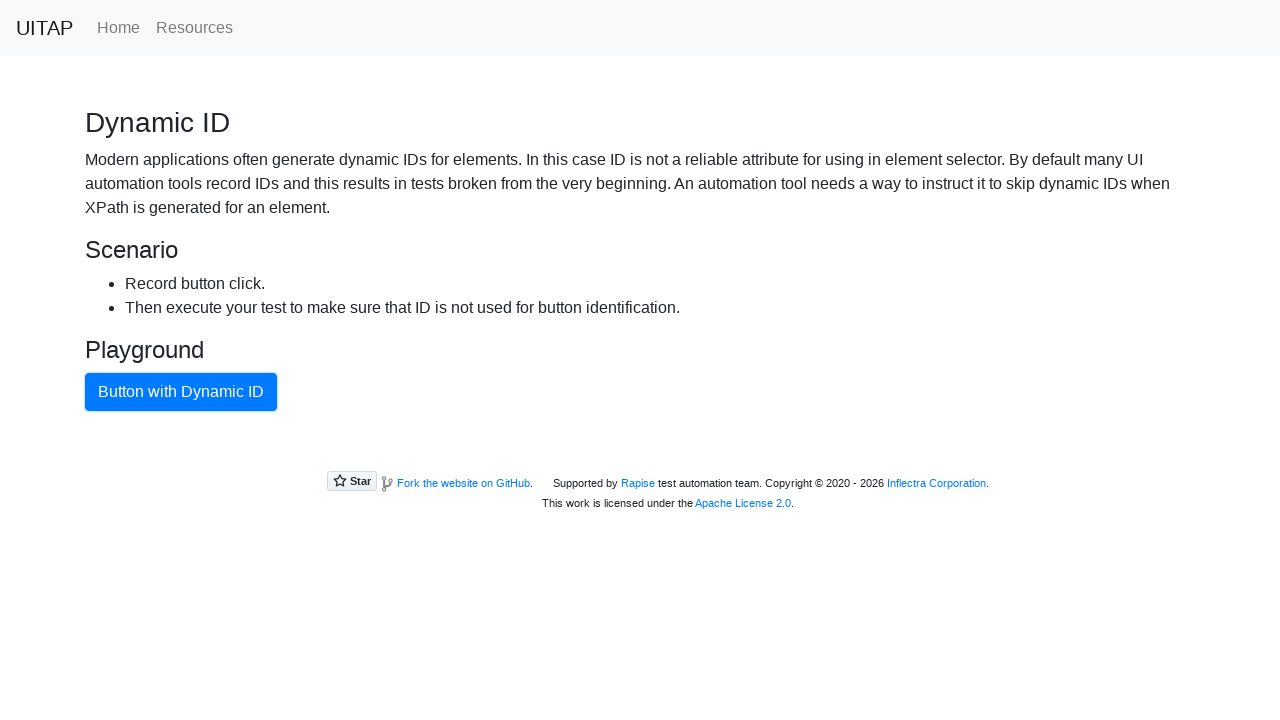

Reloaded page to generate new dynamic button ID
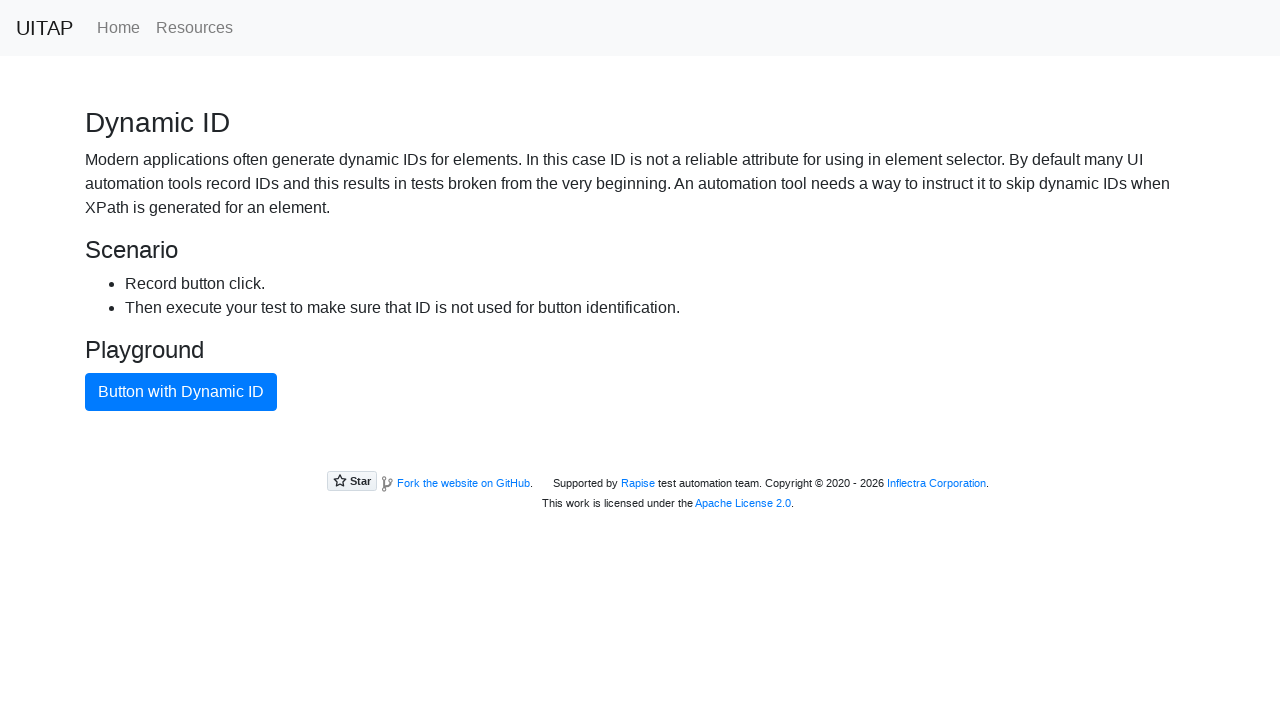

Waited for button with class 'btn' to be visible (iteration 3)
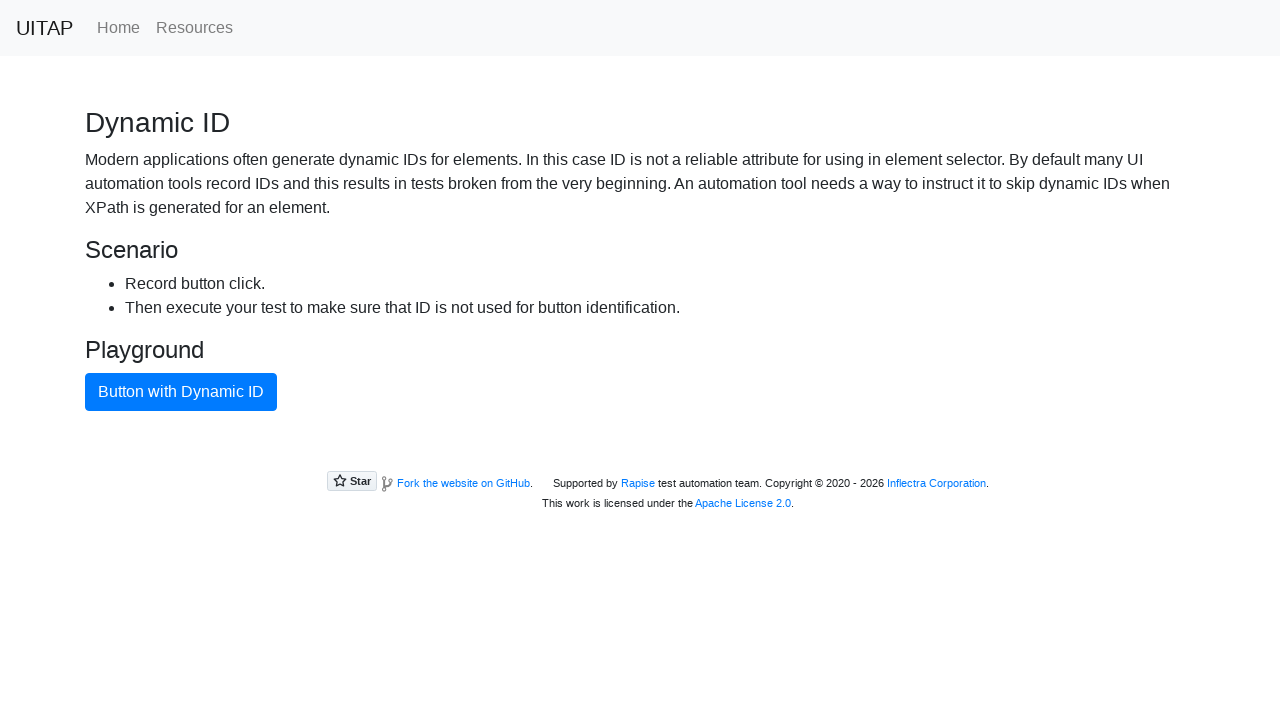

Pressed Enter key on button with dynamic ID (iteration 3) on .btn
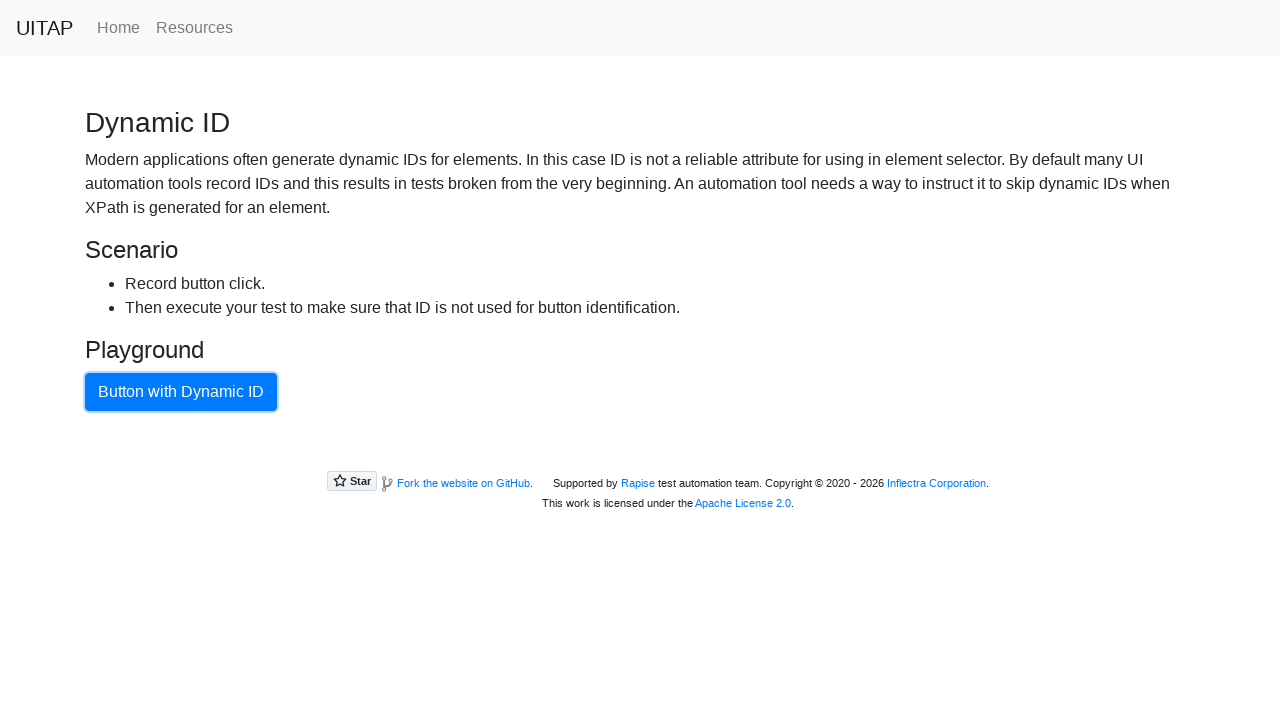

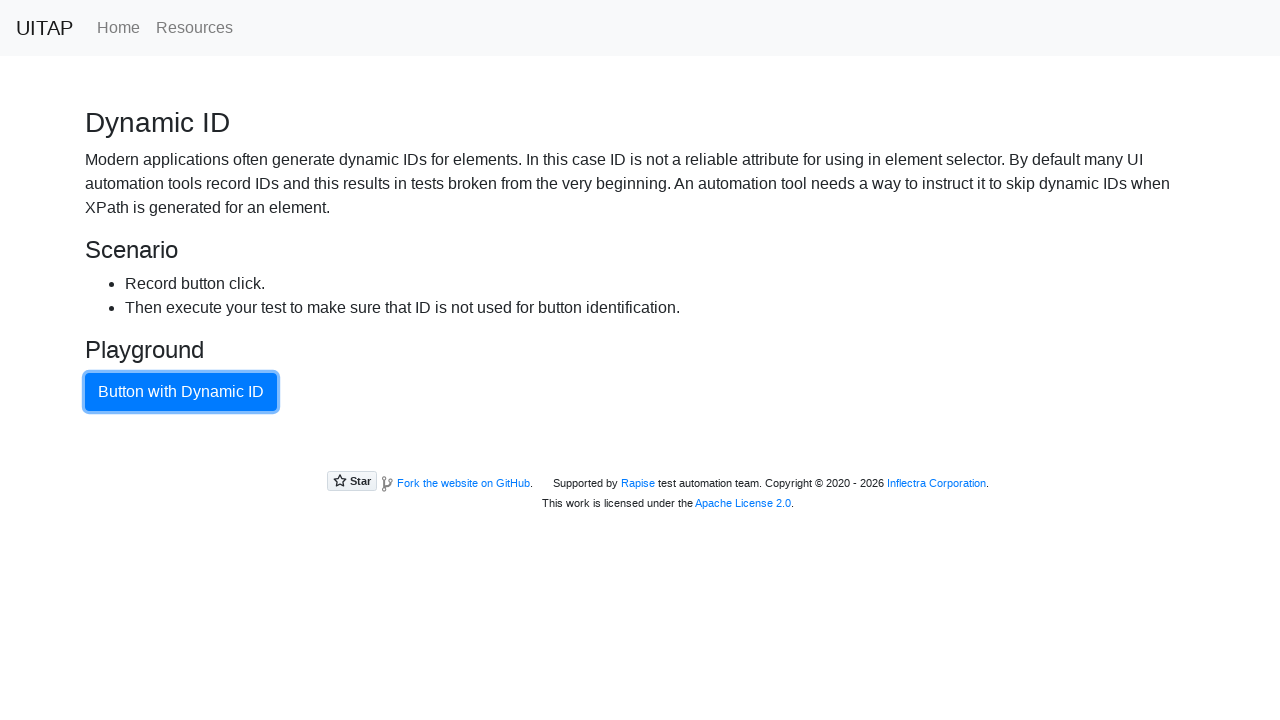